Tests element validation by checking if the submit button is enabled on the DemoQA text box page

Starting URL: https://demoqa.com/text-box

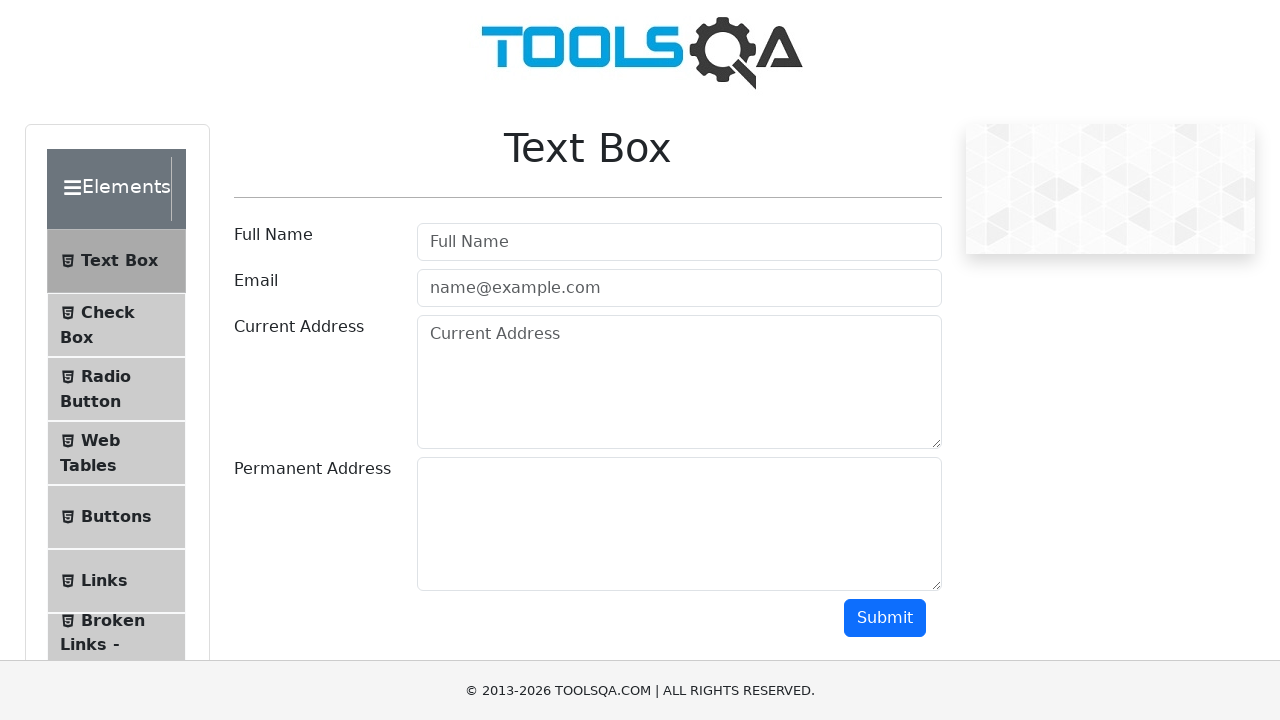

Navigated to DemoQA text box page
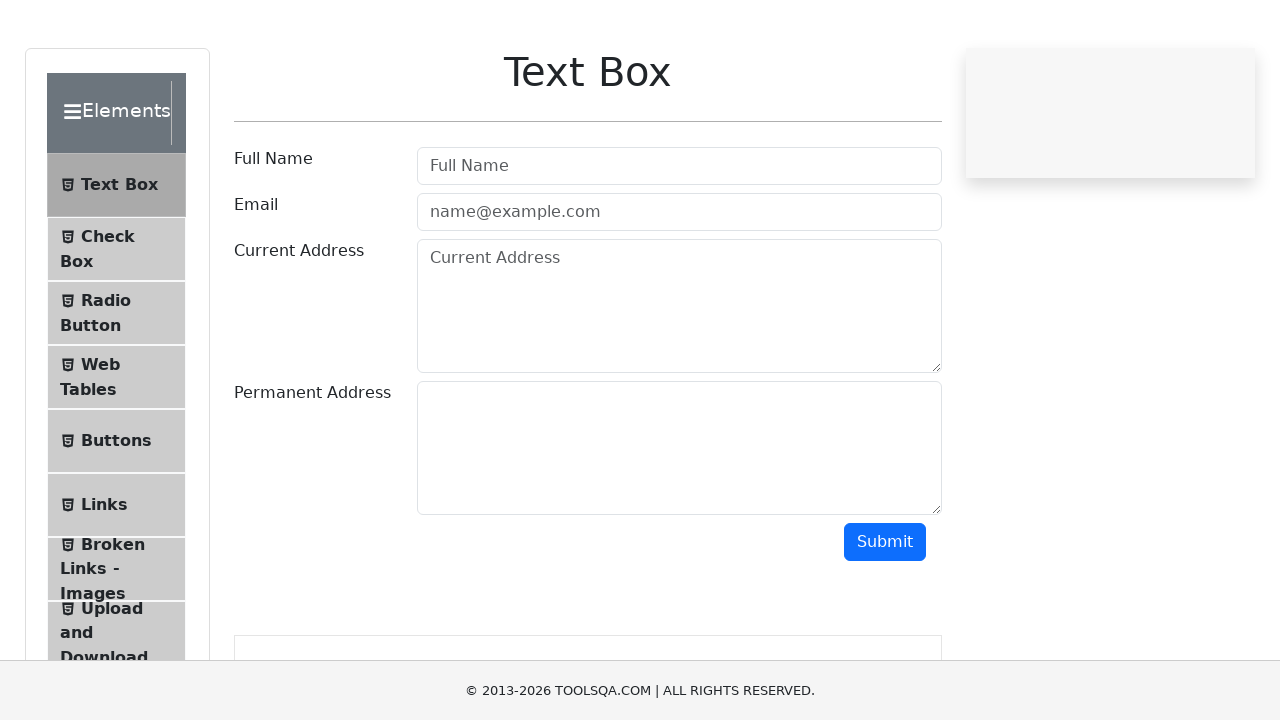

Located the submit button element
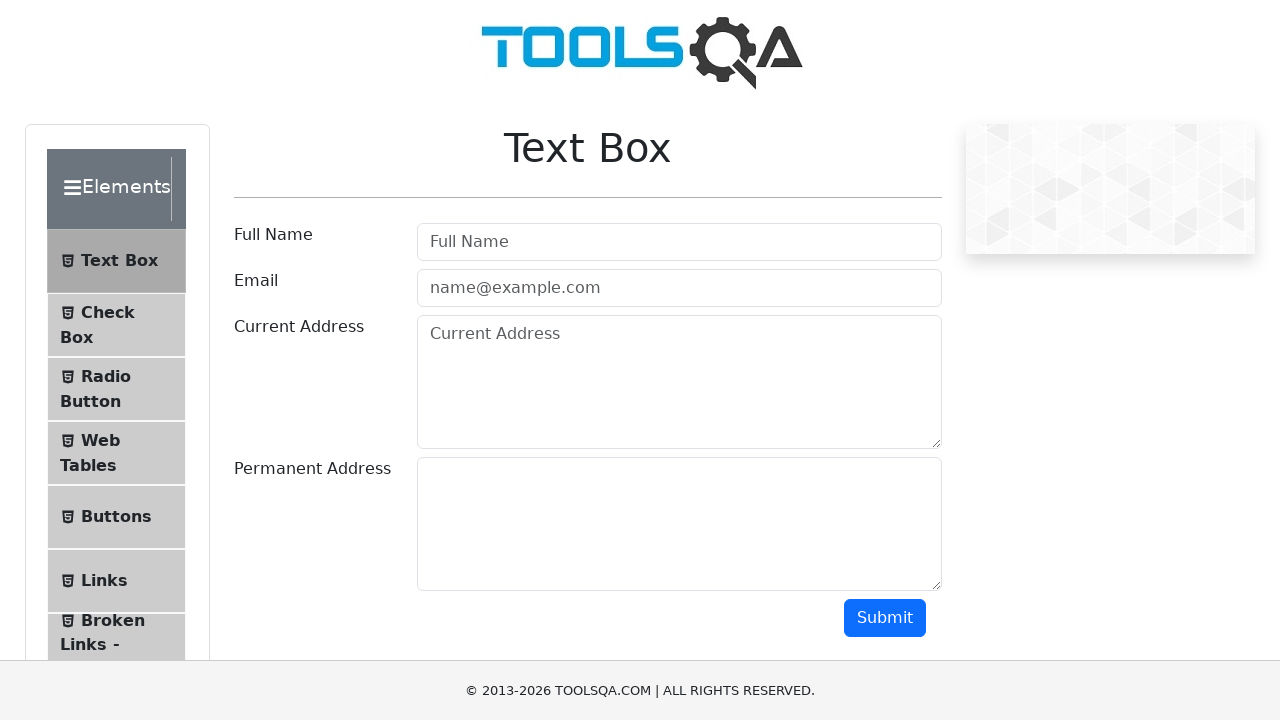

Checked if submit button is enabled
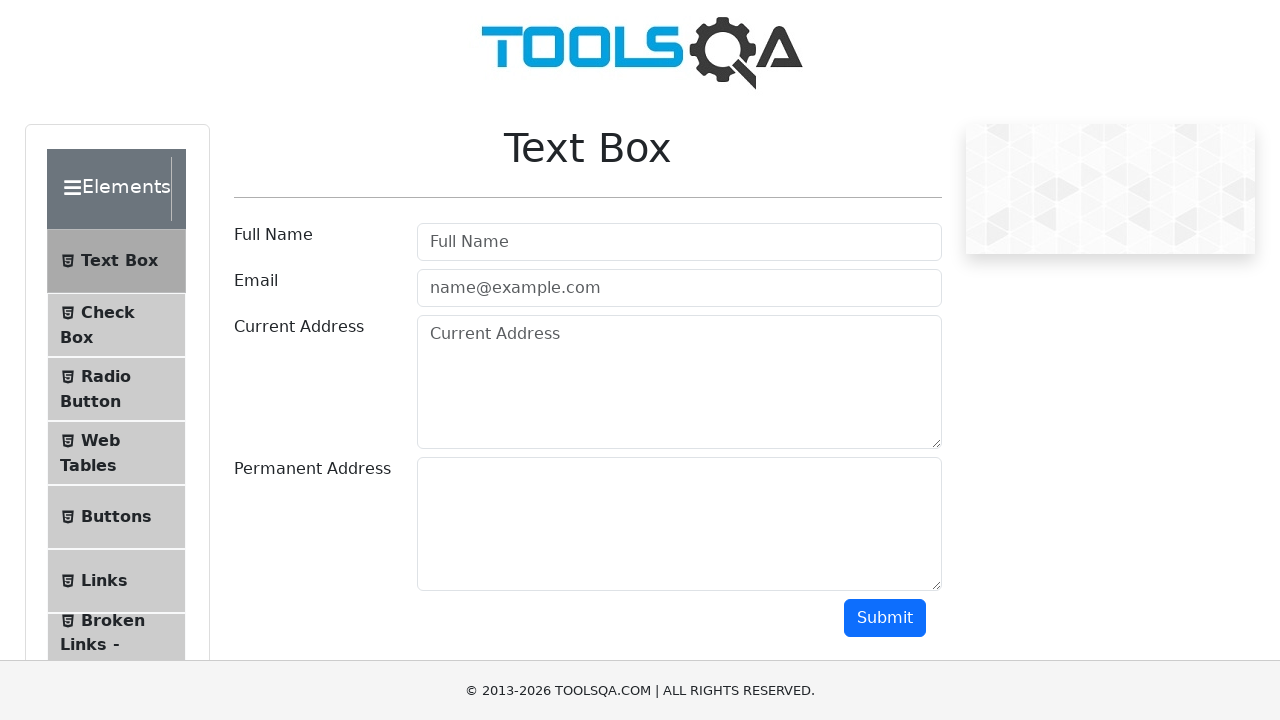

Submit button enabled status: True
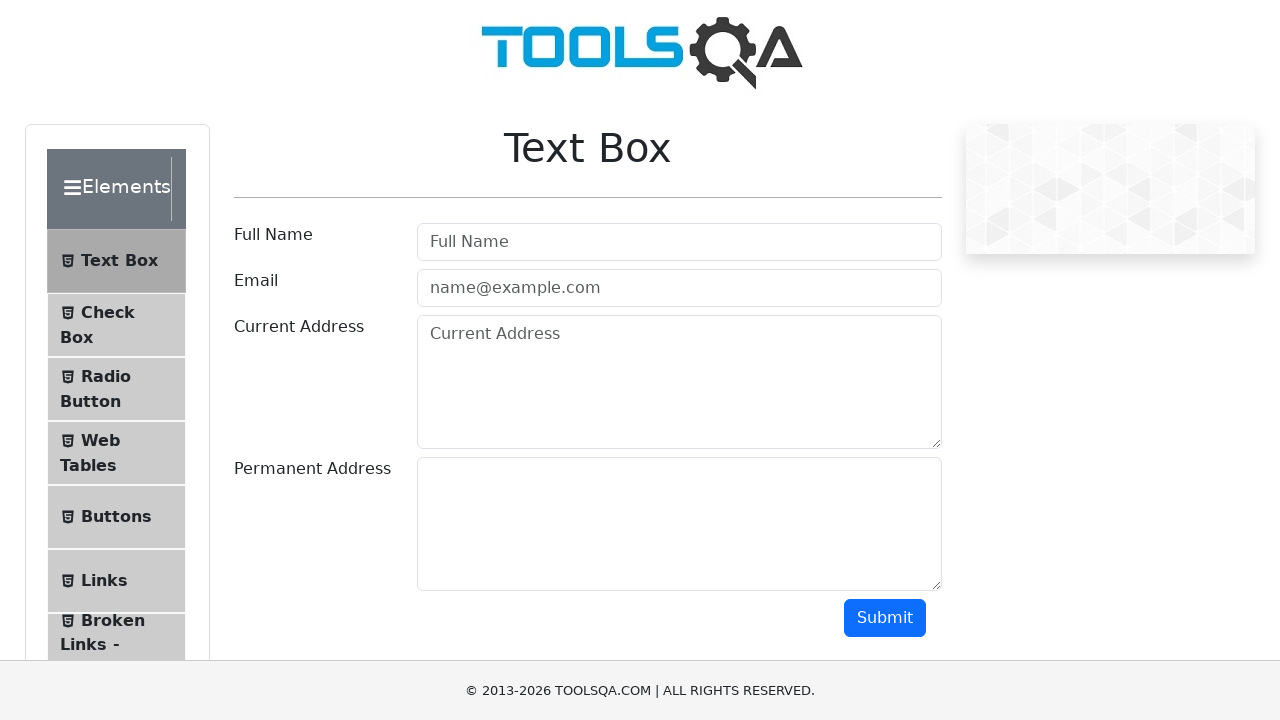

Verified: Submit button is clickable
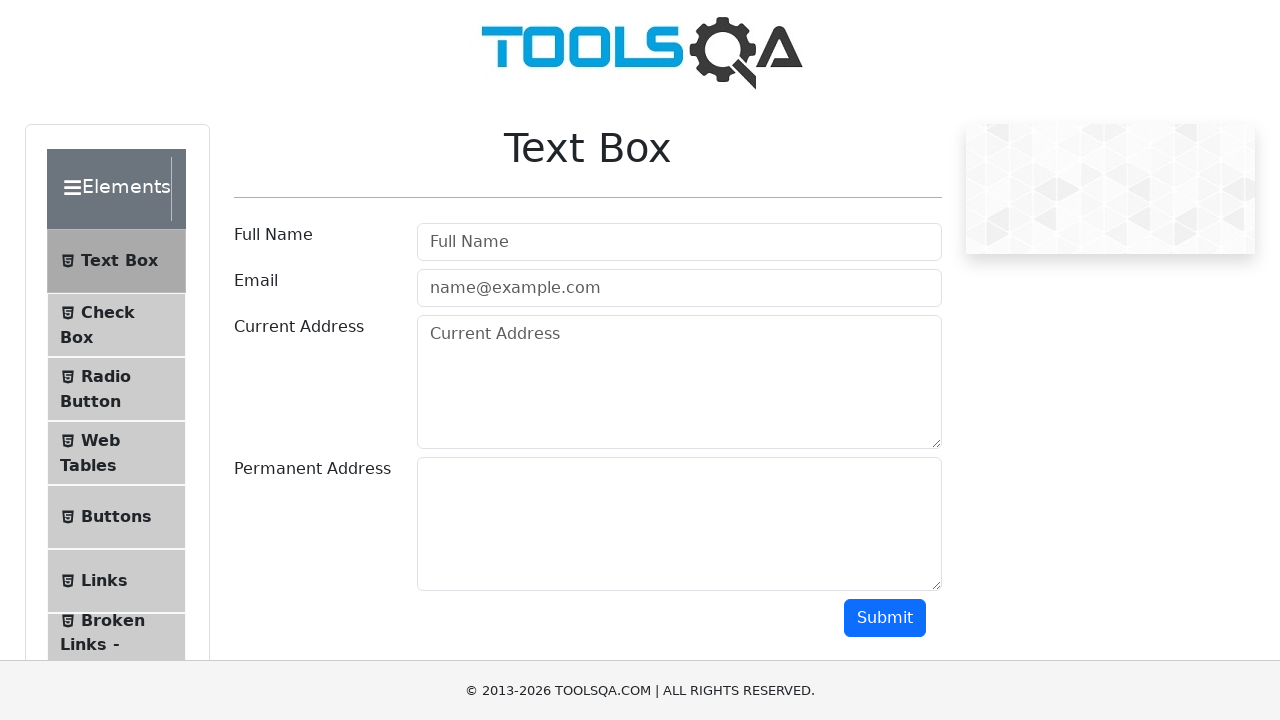

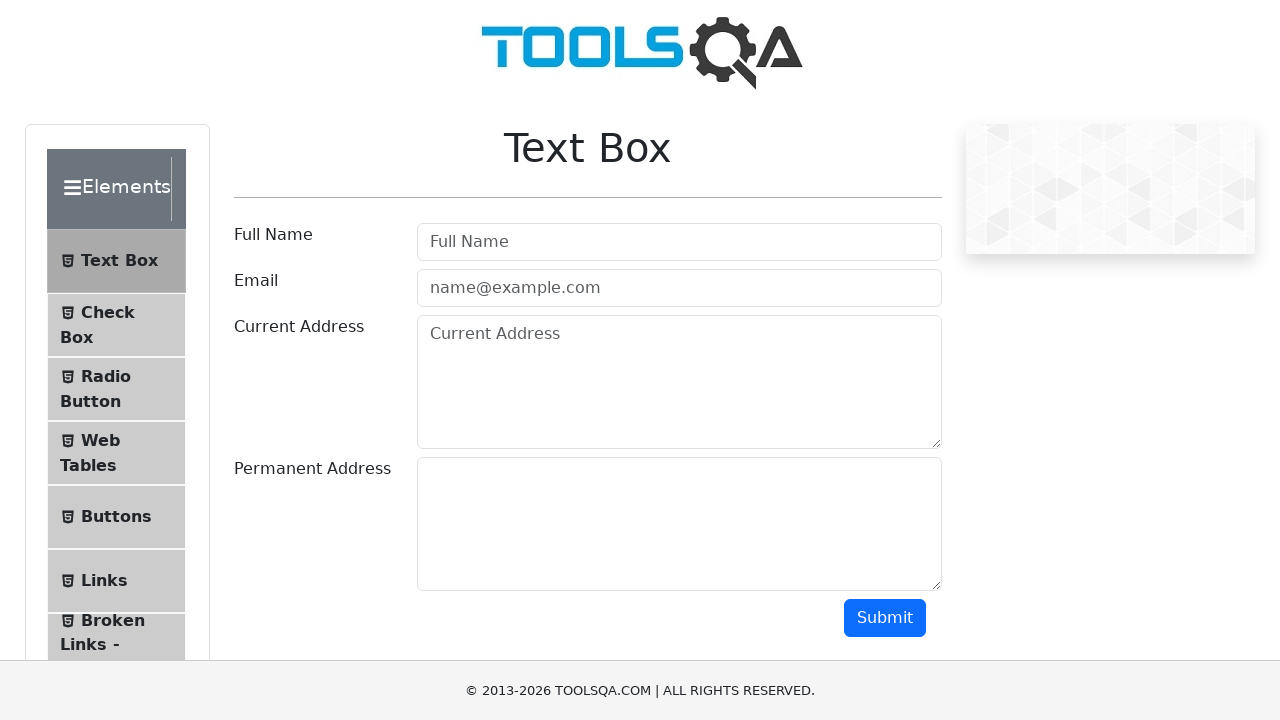